Tests checking and unchecking checkbox_3 on the HTML Elements page

Starting URL: https://www.techglobal-training.com/

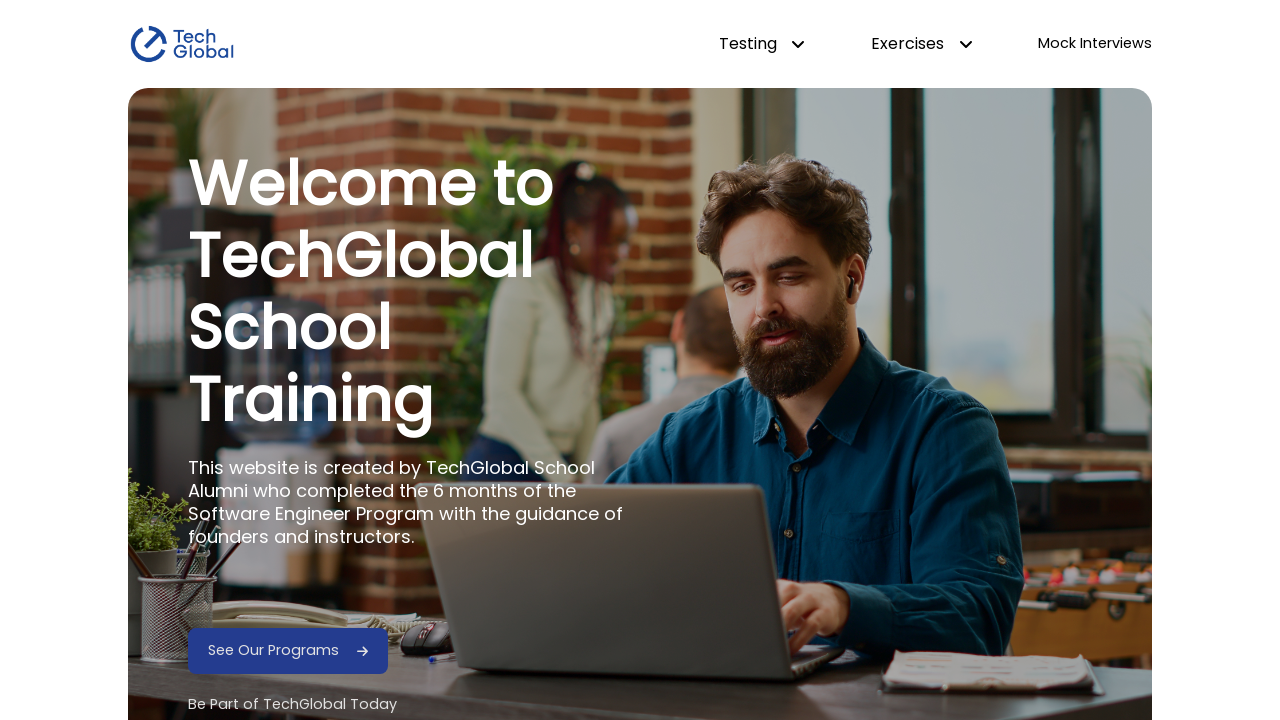

Hovered over dropdown testing menu at (762, 44) on #dropdown-testing
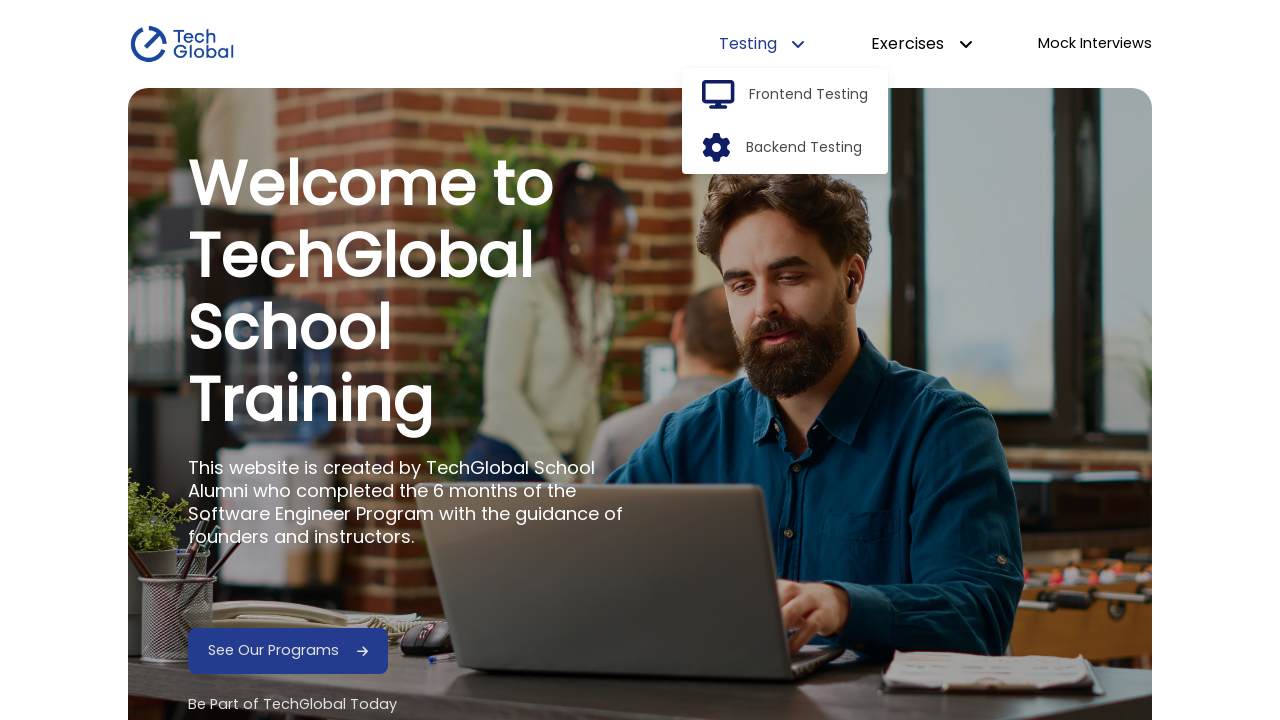

Clicked frontend option in dropdown at (809, 95) on #frontend-option
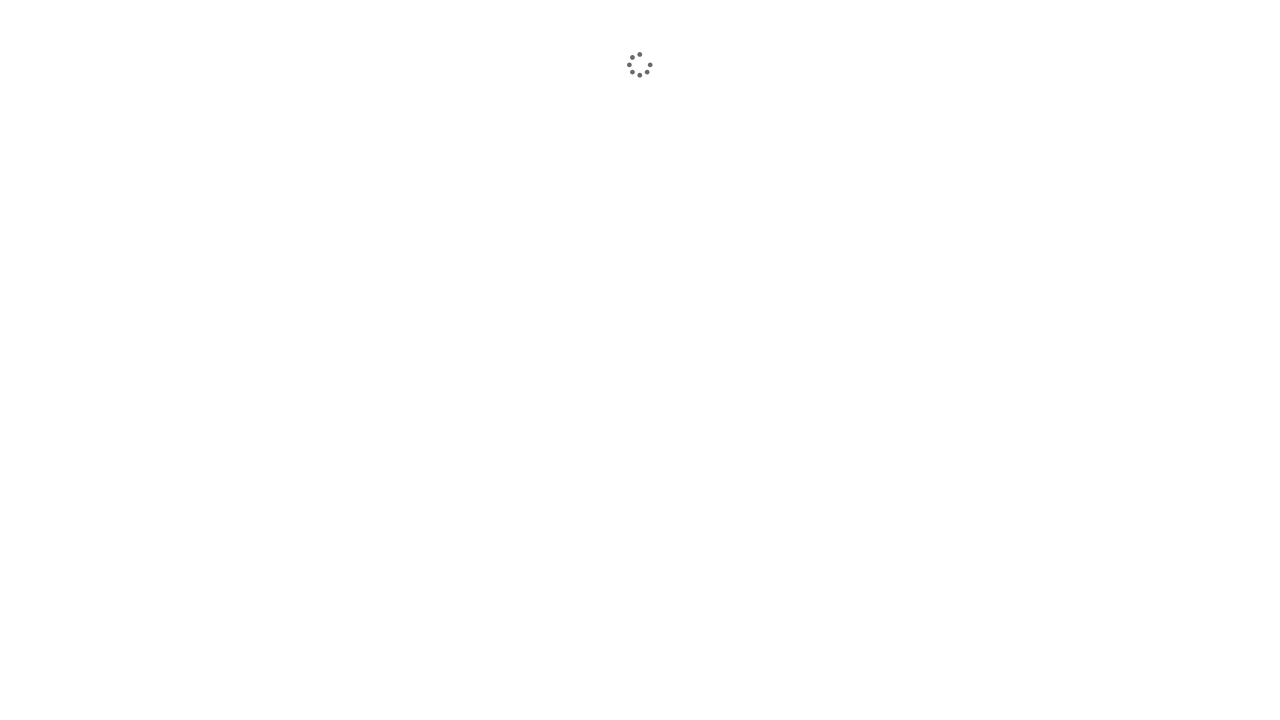

Clicked HTML Elements link to navigate to page at (215, 340) on a:has-text('HTML Elements')
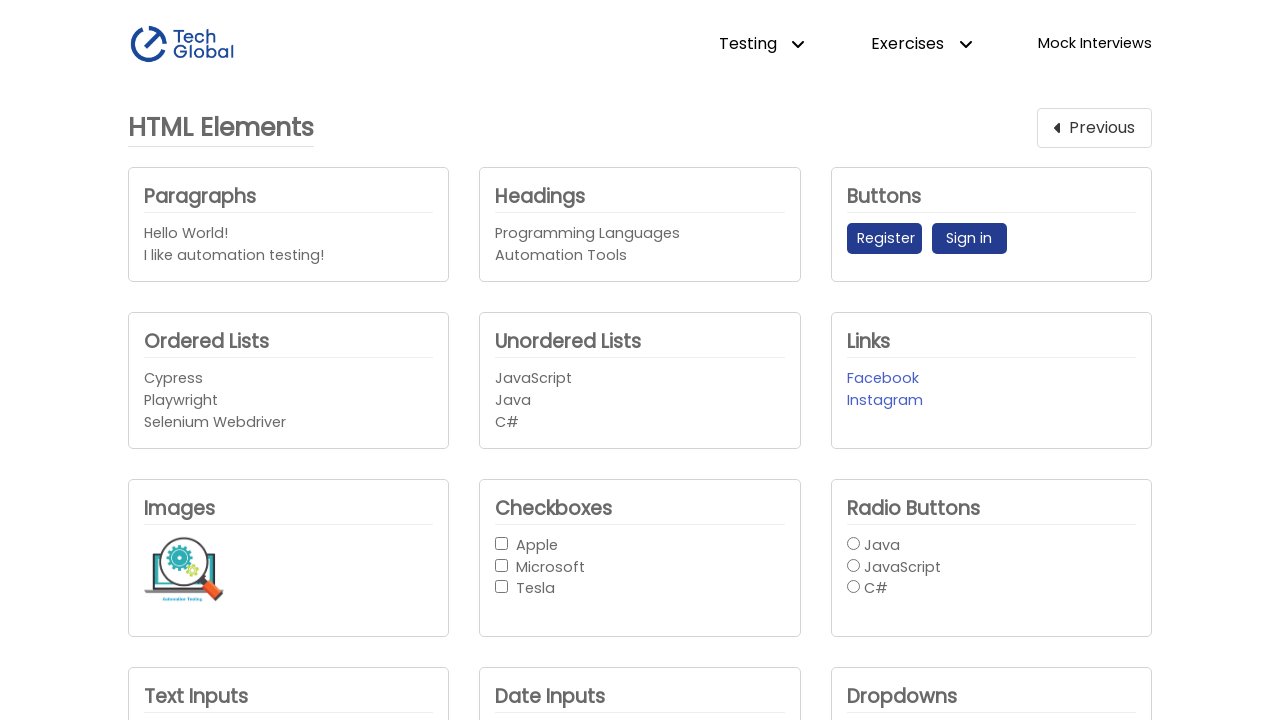

Checked checkbox_3 at (502, 587) on #checkbox_3
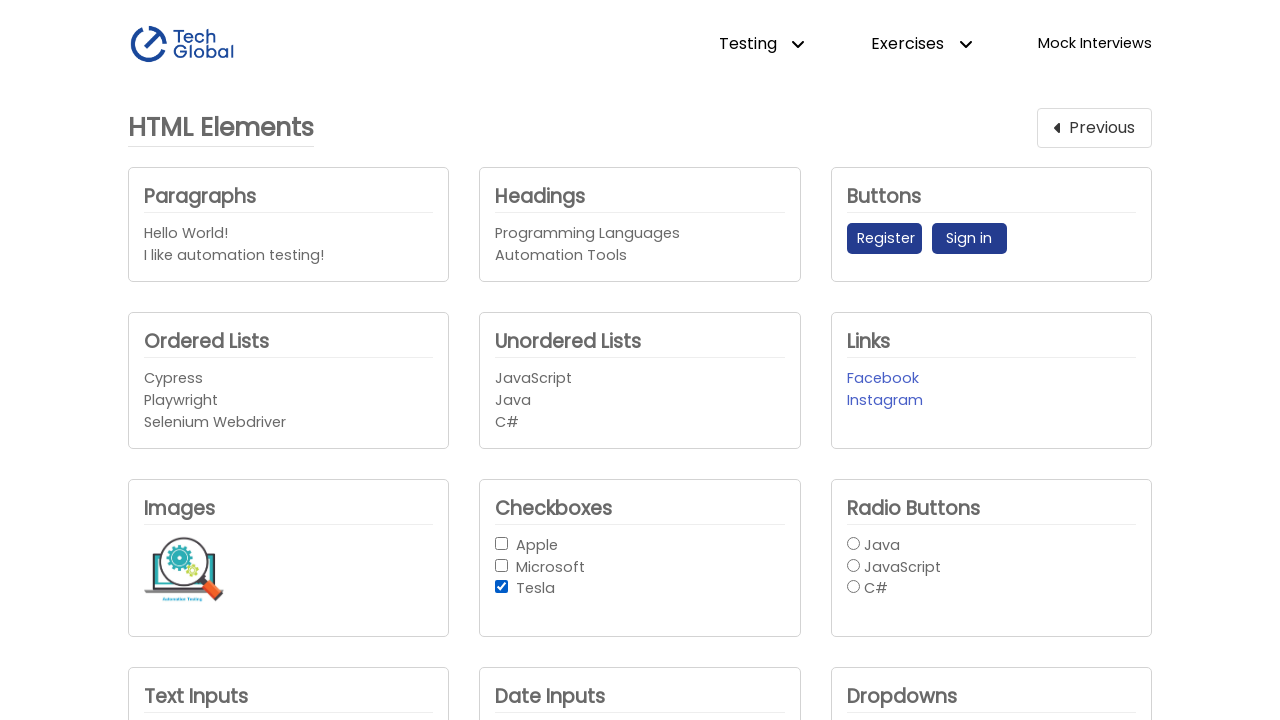

Unchecked checkbox_3 at (502, 587) on #checkbox_3
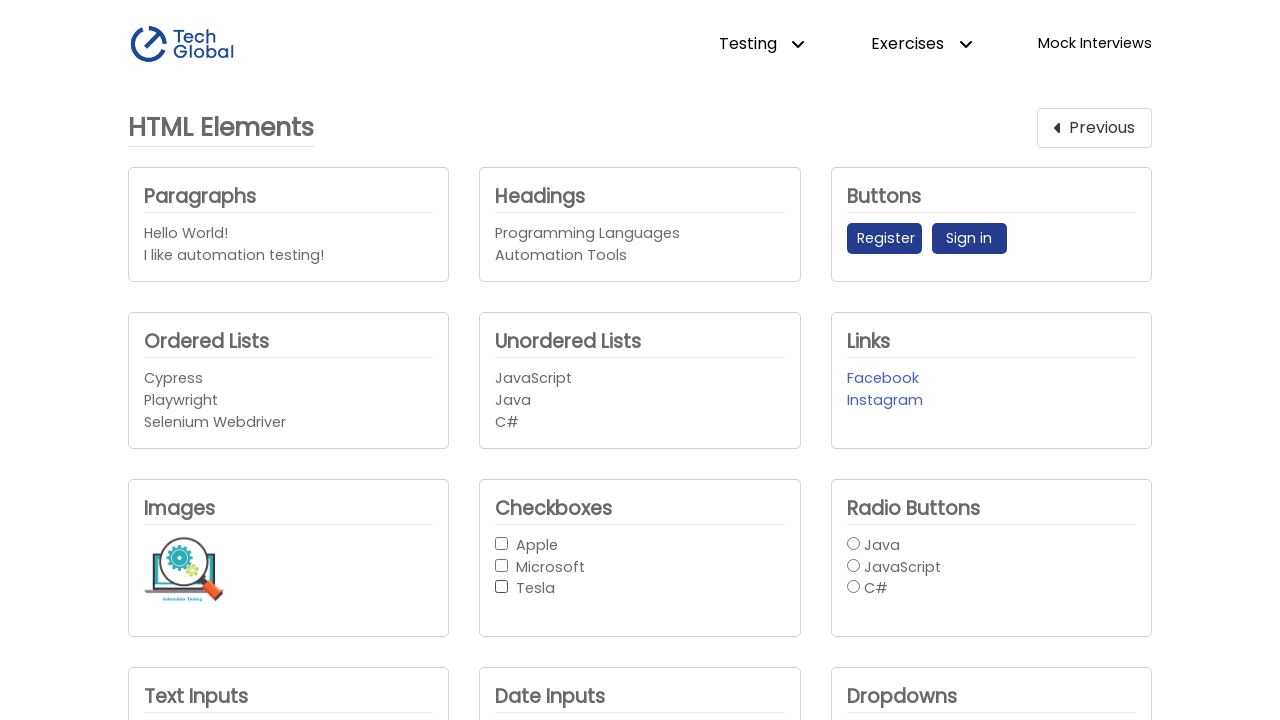

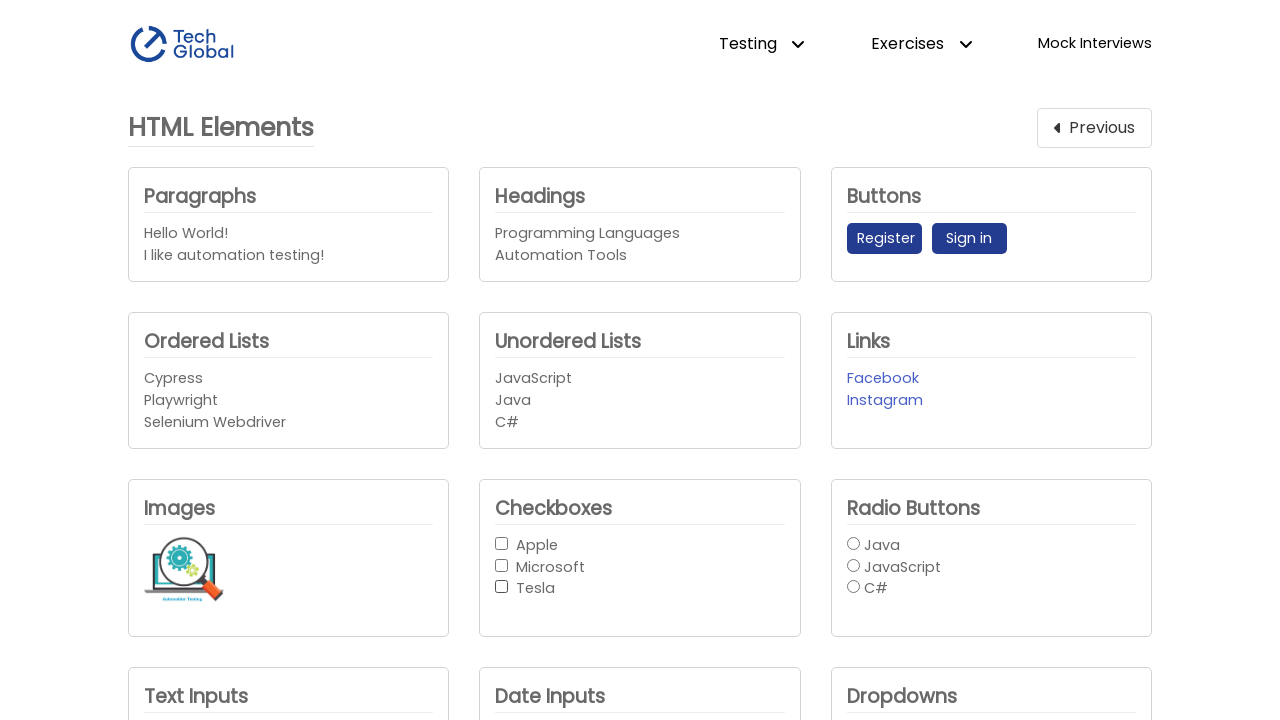